Tests a loader page by waiting for an element to appear after a loading process completes, then retrieves its text content

Starting URL: https://www.automationtesting.co.uk/loadertwo.html

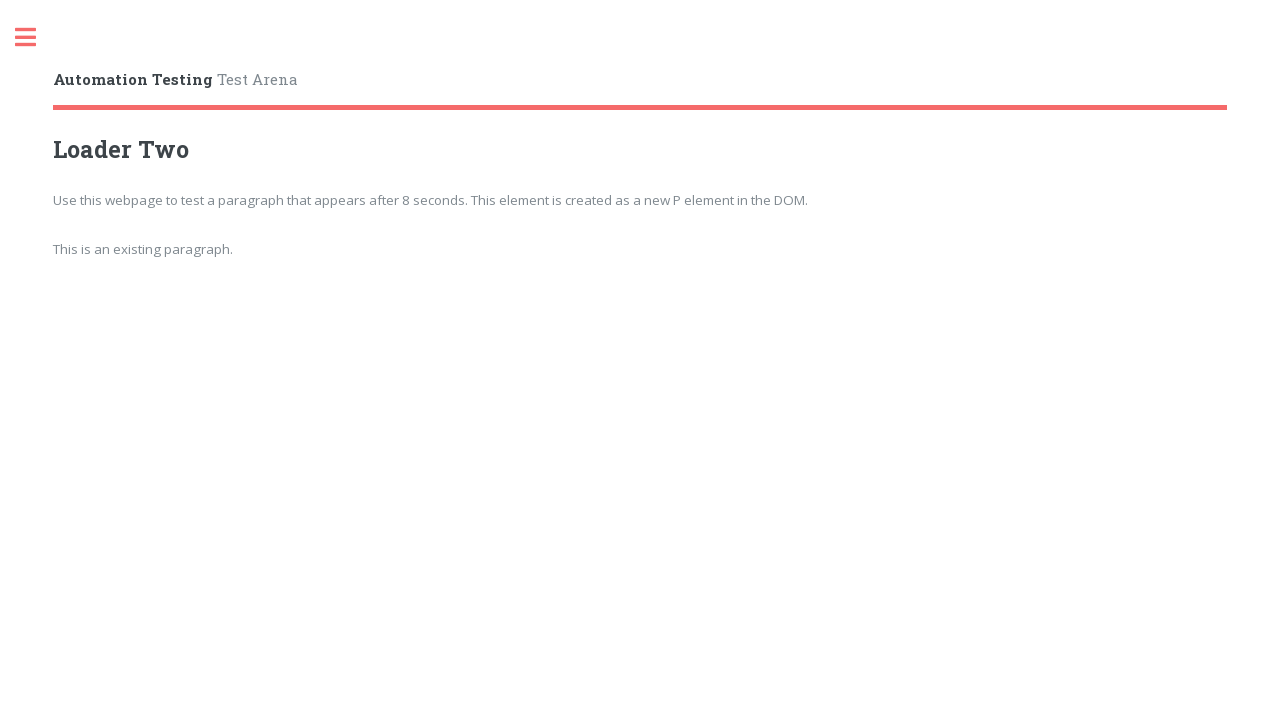

Navigated to loader test page
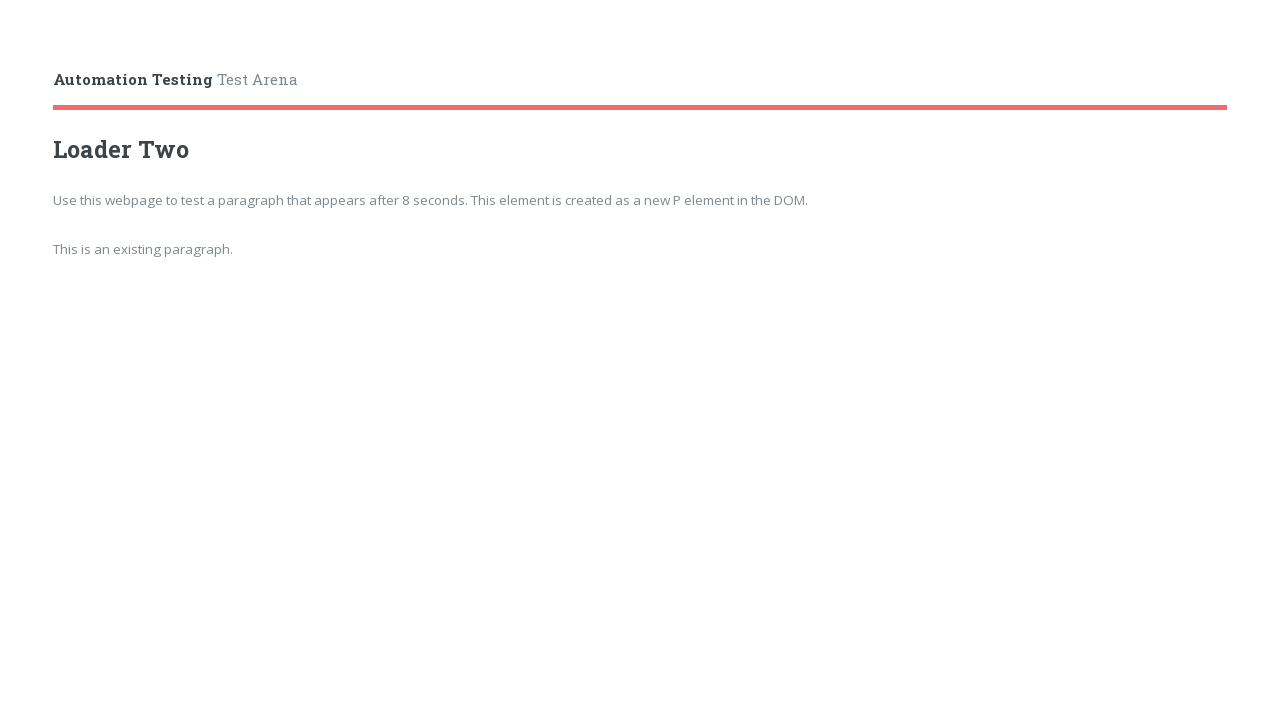

Waited for element with id 'appears' to load (max 10 seconds)
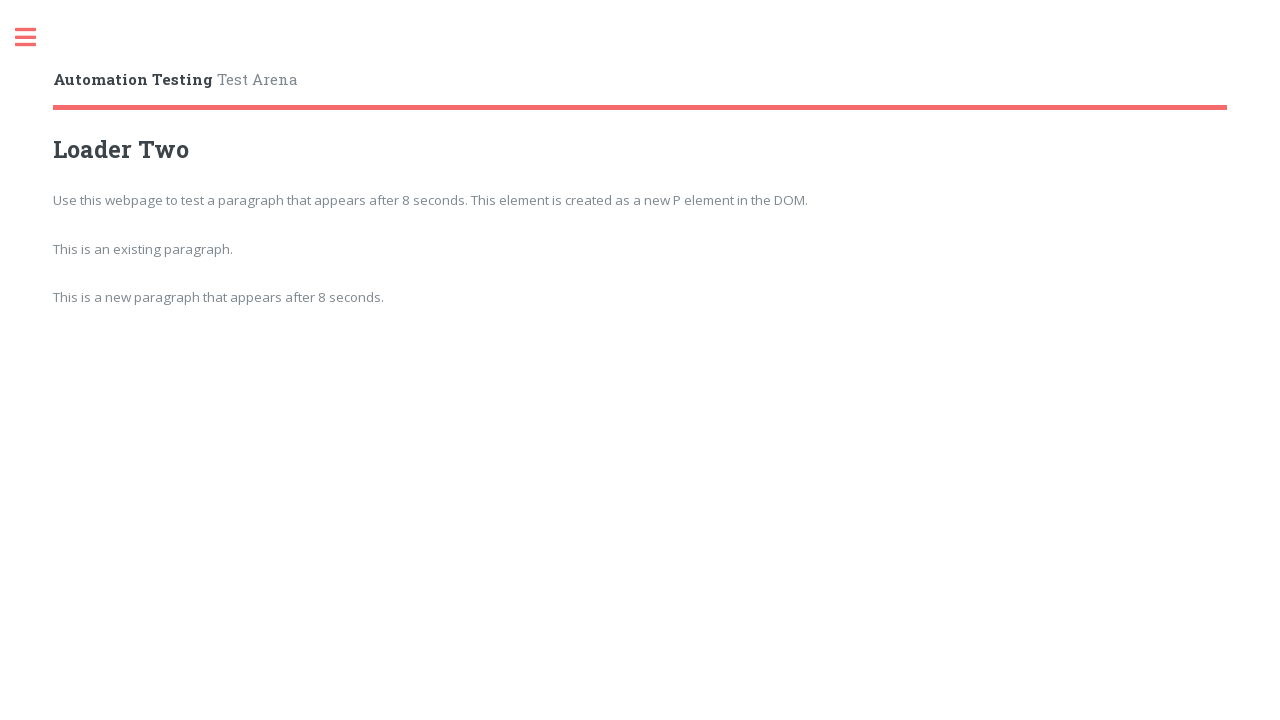

Retrieved text content: 'This is a new paragraph that appears after 8 seconds.'
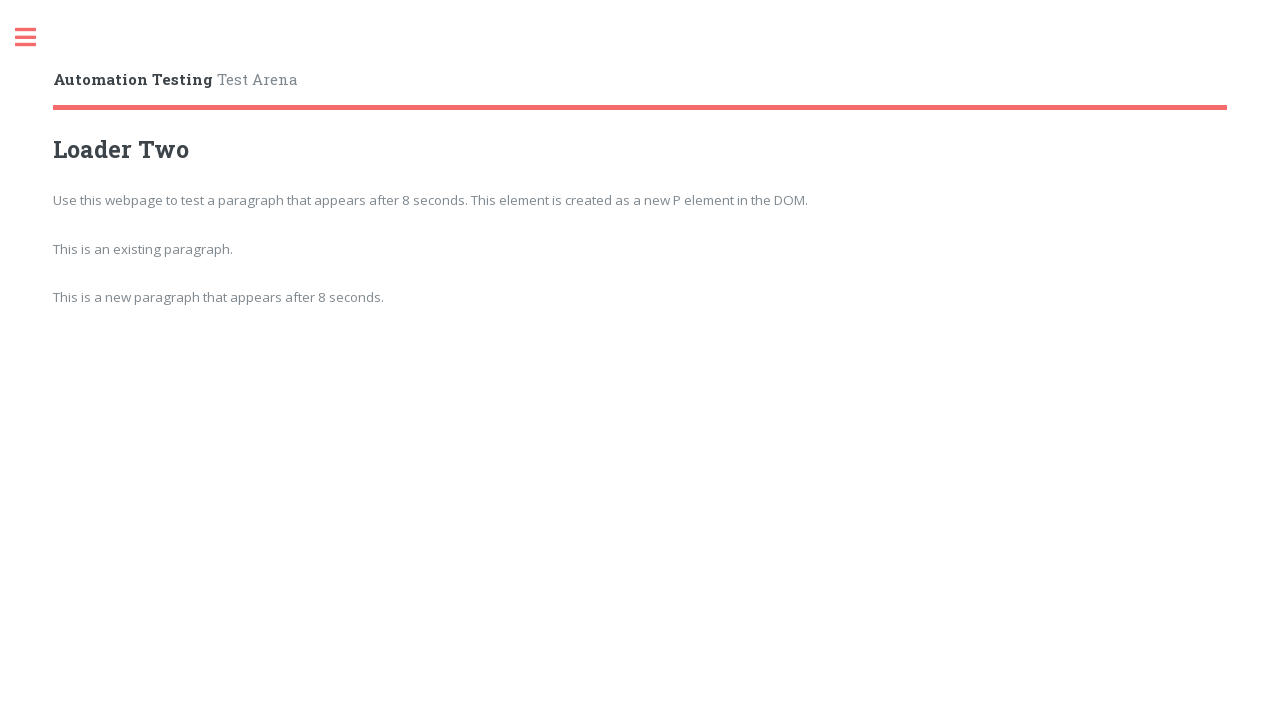

Printed retrieved text to console
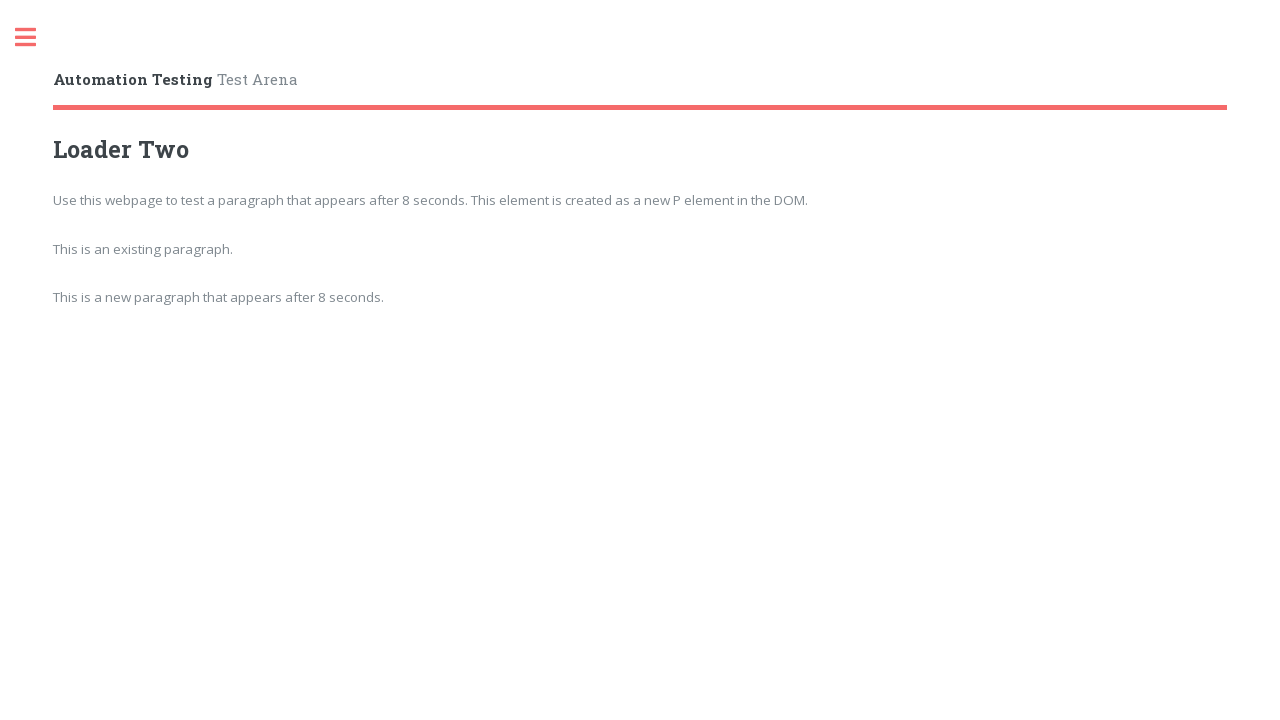

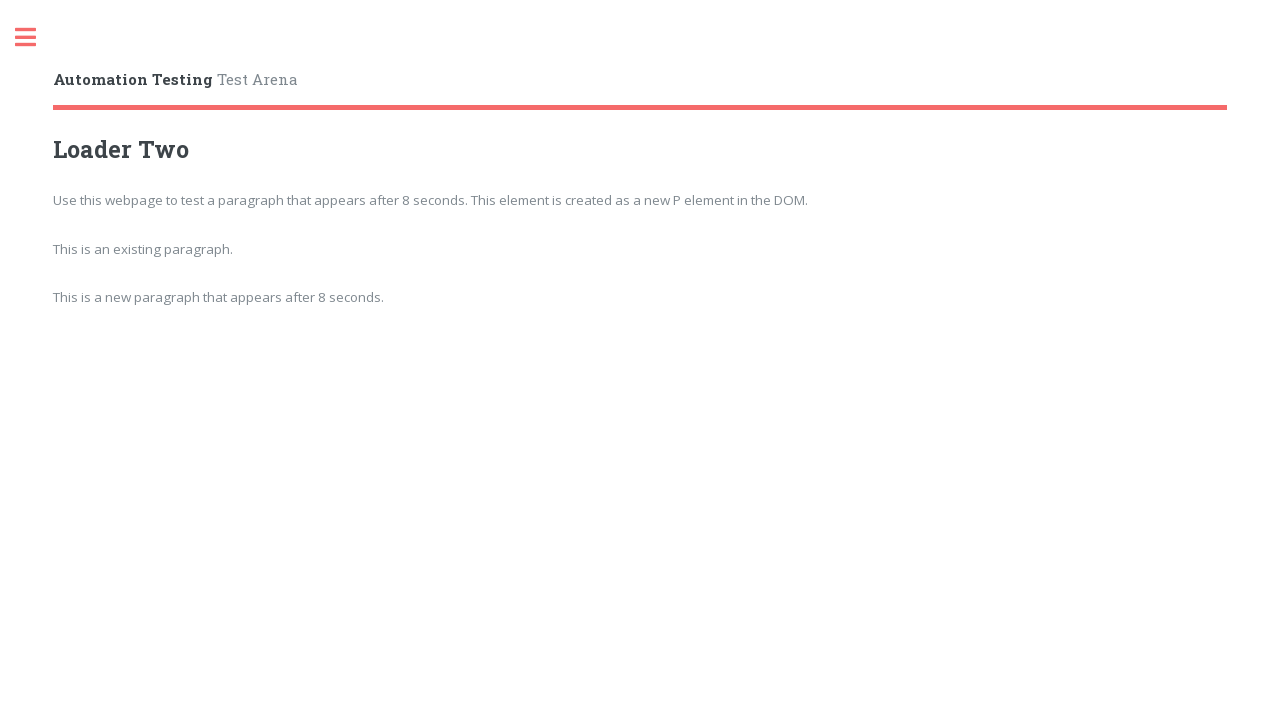